Tests page loading performance for Paris.cl website

Starting URL: https://www.paris.cl

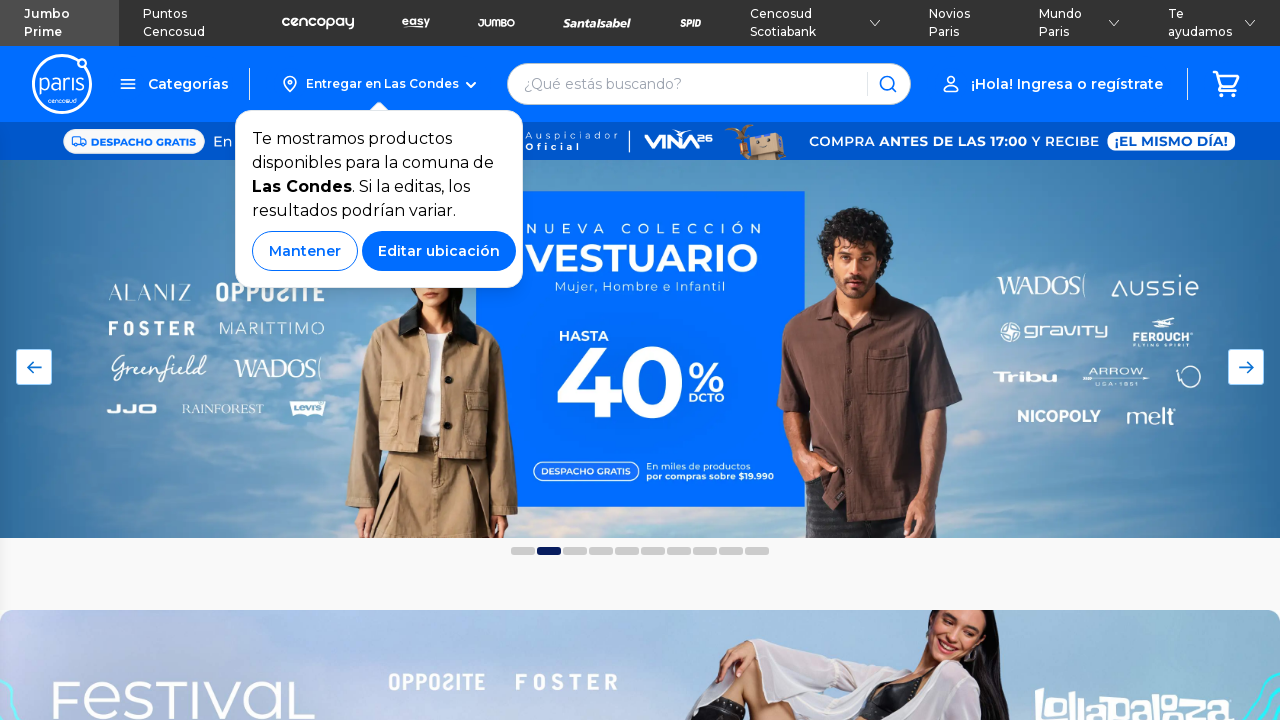

Paris.cl page DOM content fully loaded
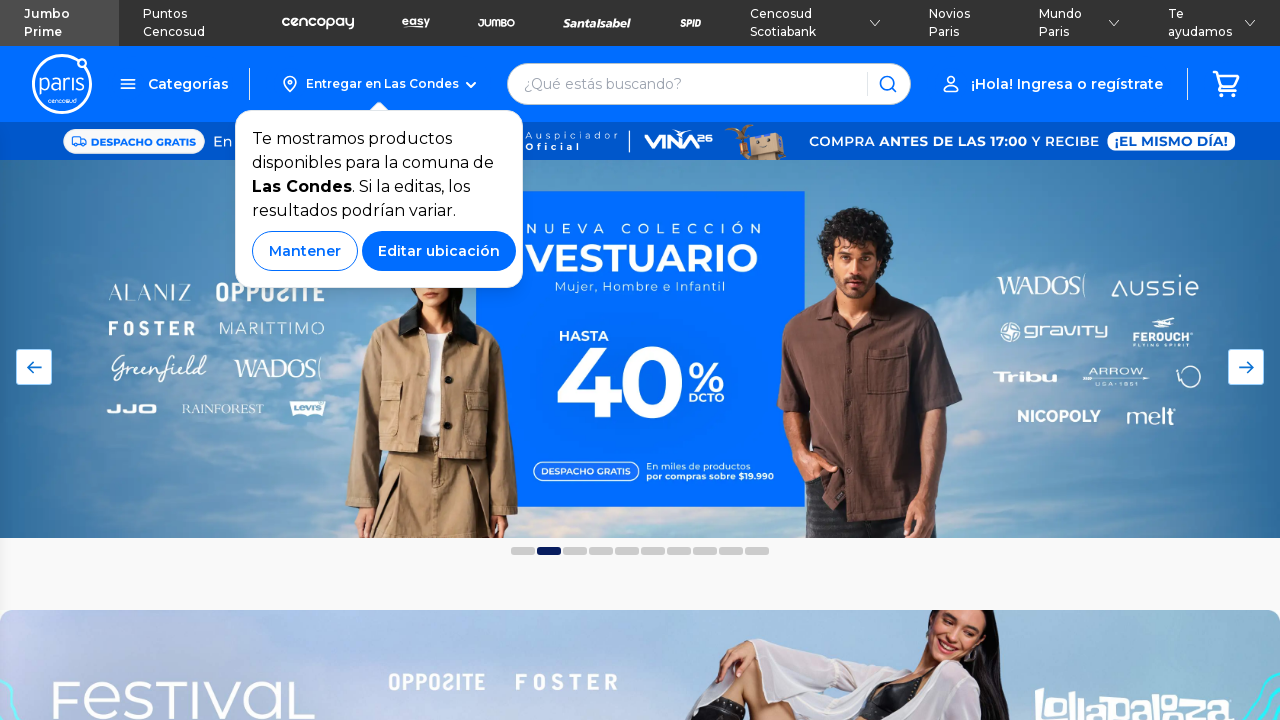

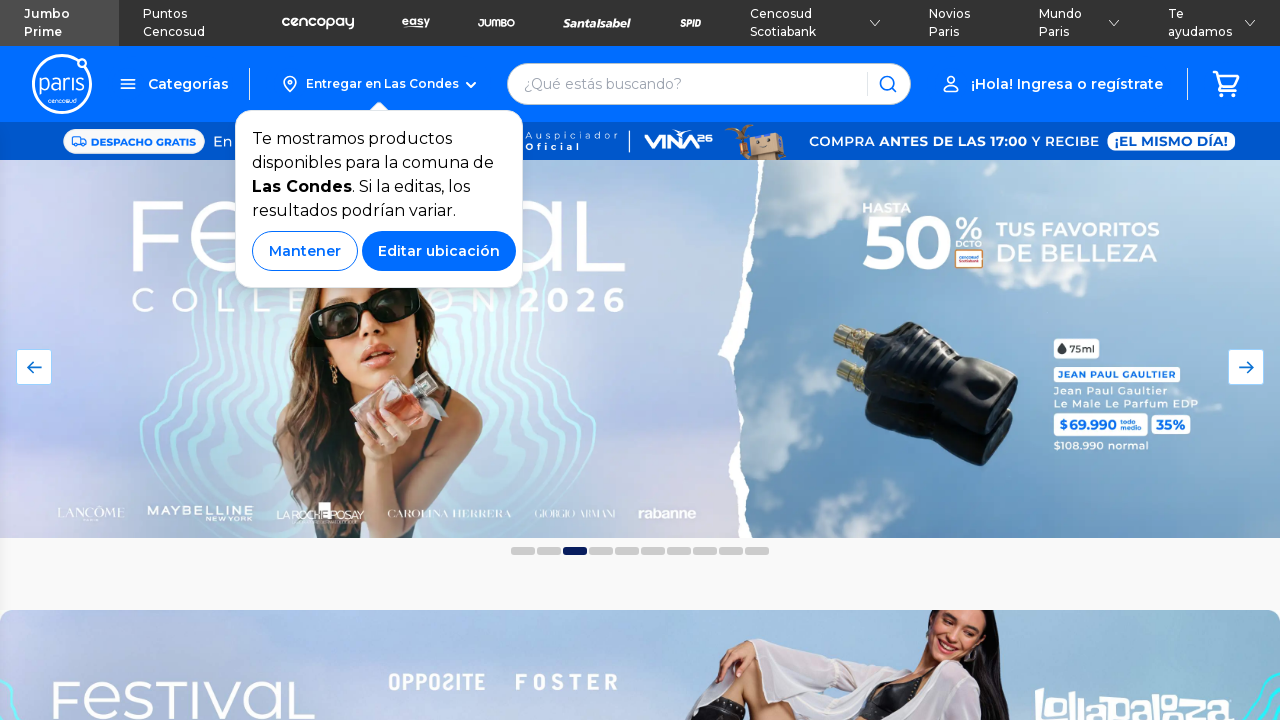